Tests navigation by clicking the A/B Testing link, verifying the page title, navigating back to the home page, and verifying the home page title

Starting URL: https://practice.cydeo.com

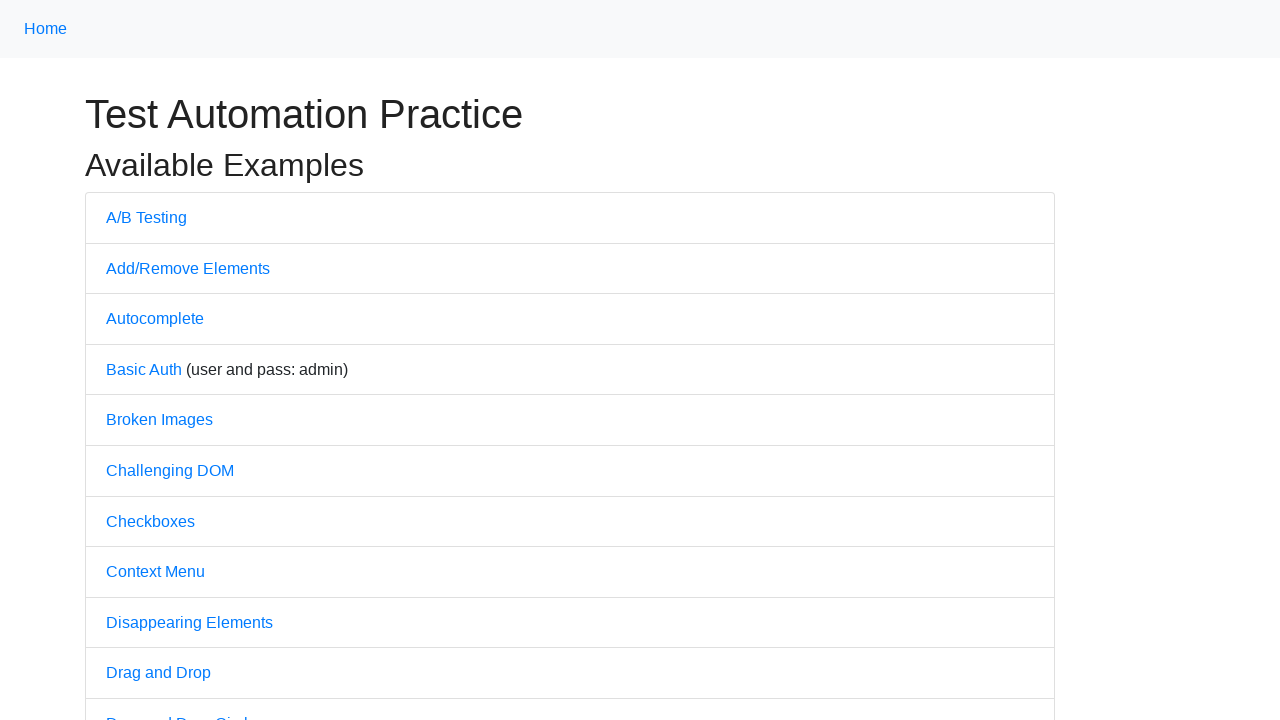

Clicked A/B Testing link at (146, 217) on a:text('A/B Testing')
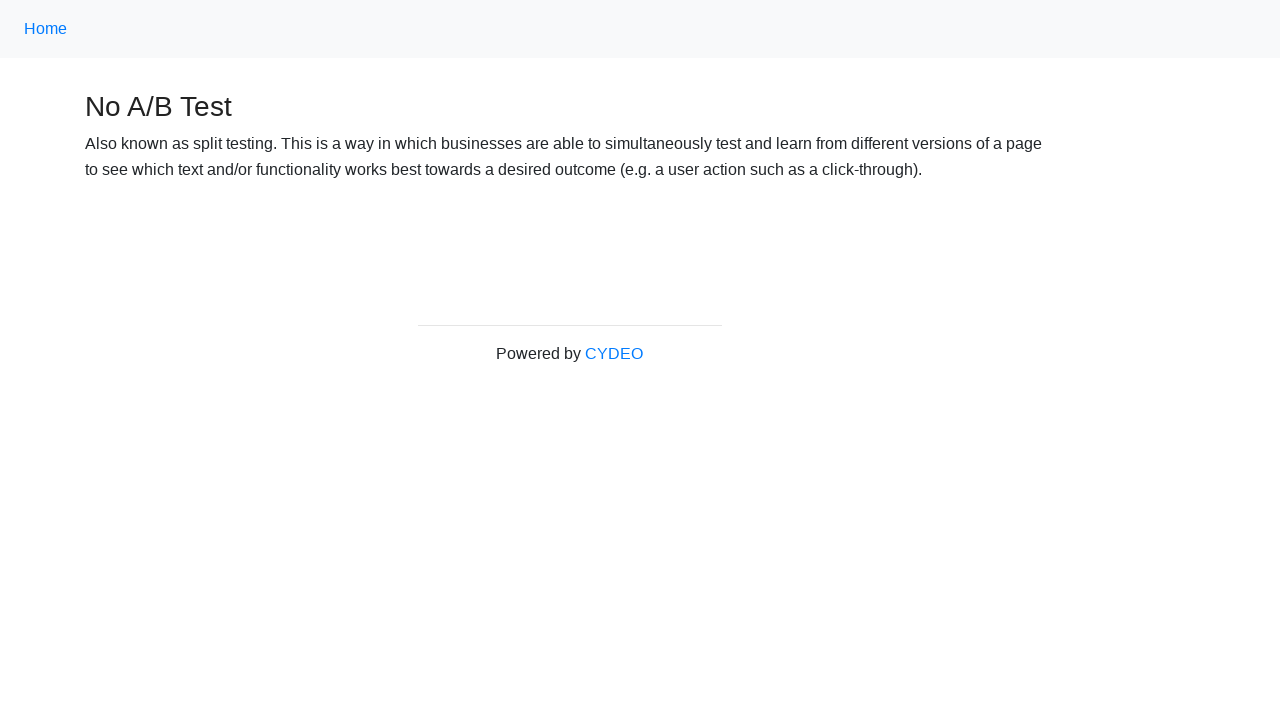

Verified page title is 'No A/B Test'
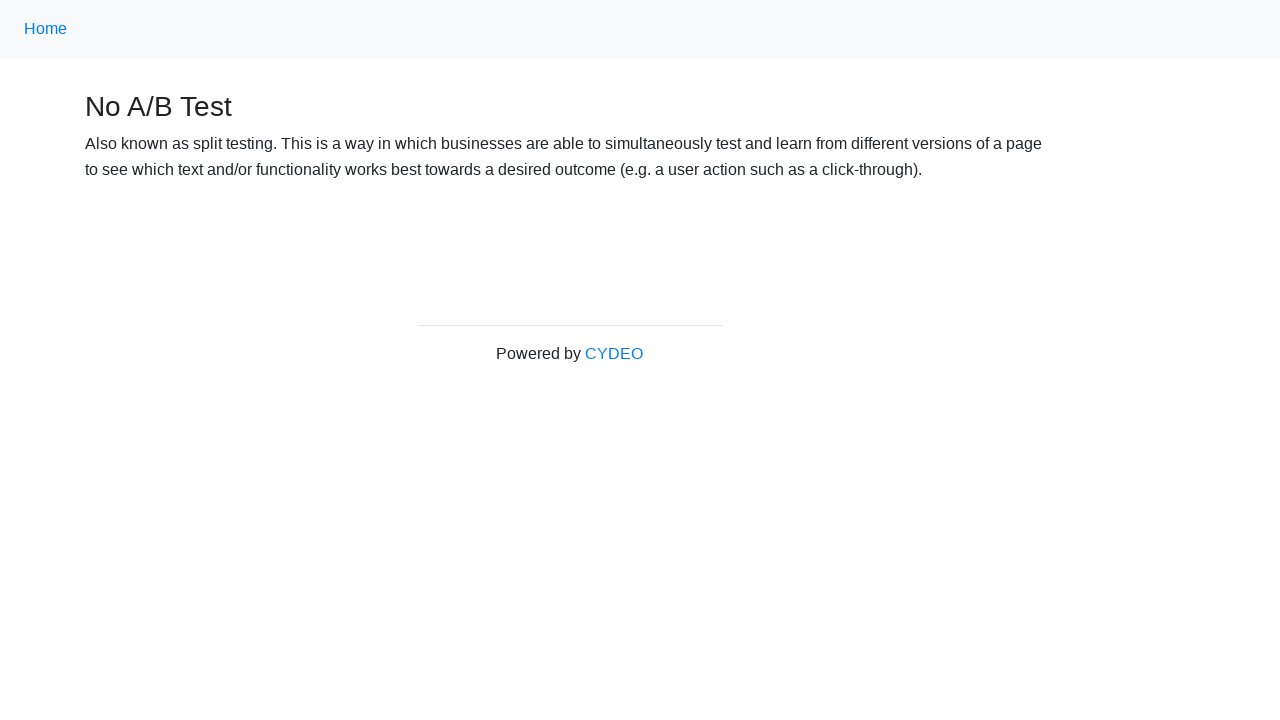

Navigated back to home page
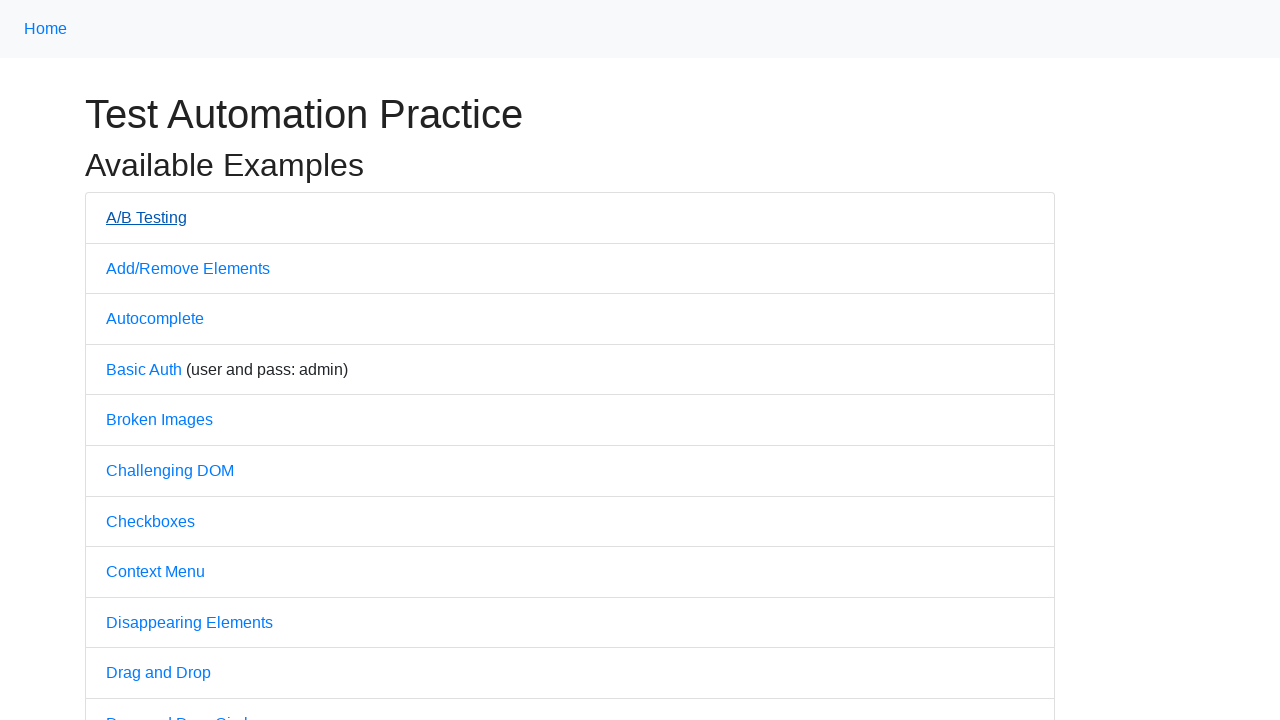

Verified home page title is 'Practice'
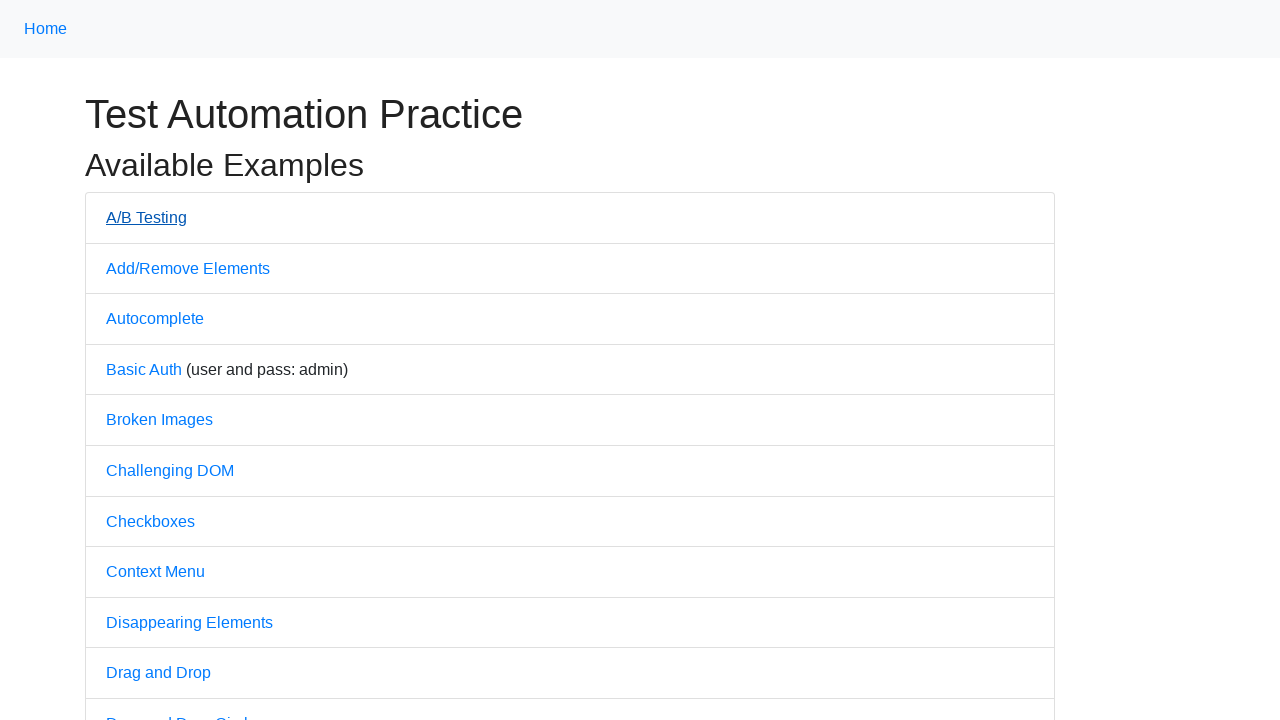

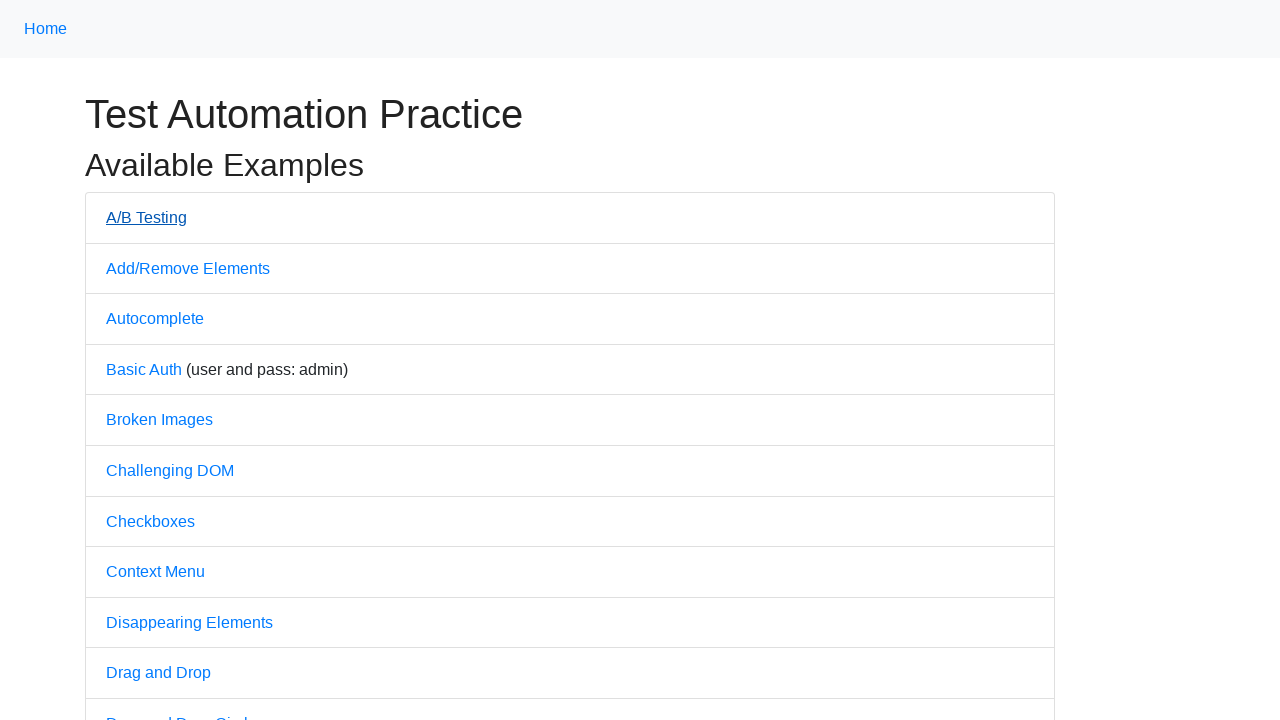